Tests an e-commerce grocery shopping flow by searching for products containing 'ca', adding specific items to cart, and proceeding through checkout to place an order

Starting URL: https://rahulshettyacademy.com/seleniumPractise/#/

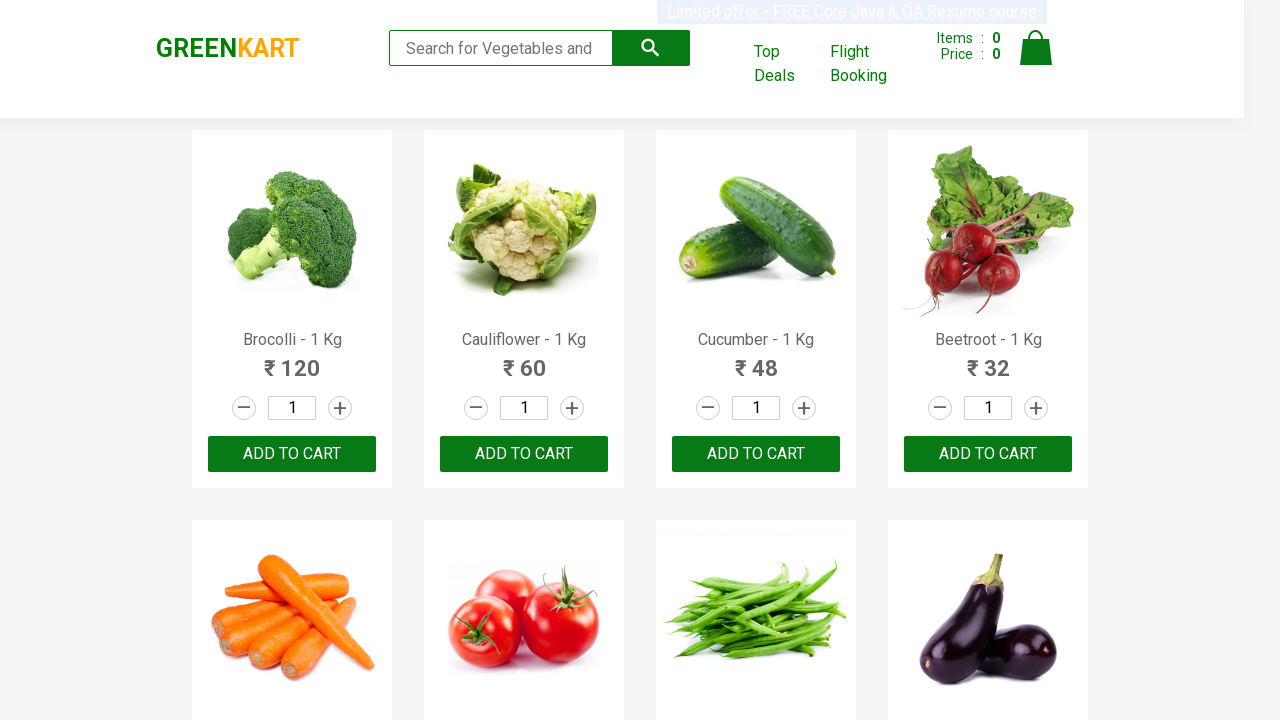

Entered 'ca' in search box to filter products on .search-keyword
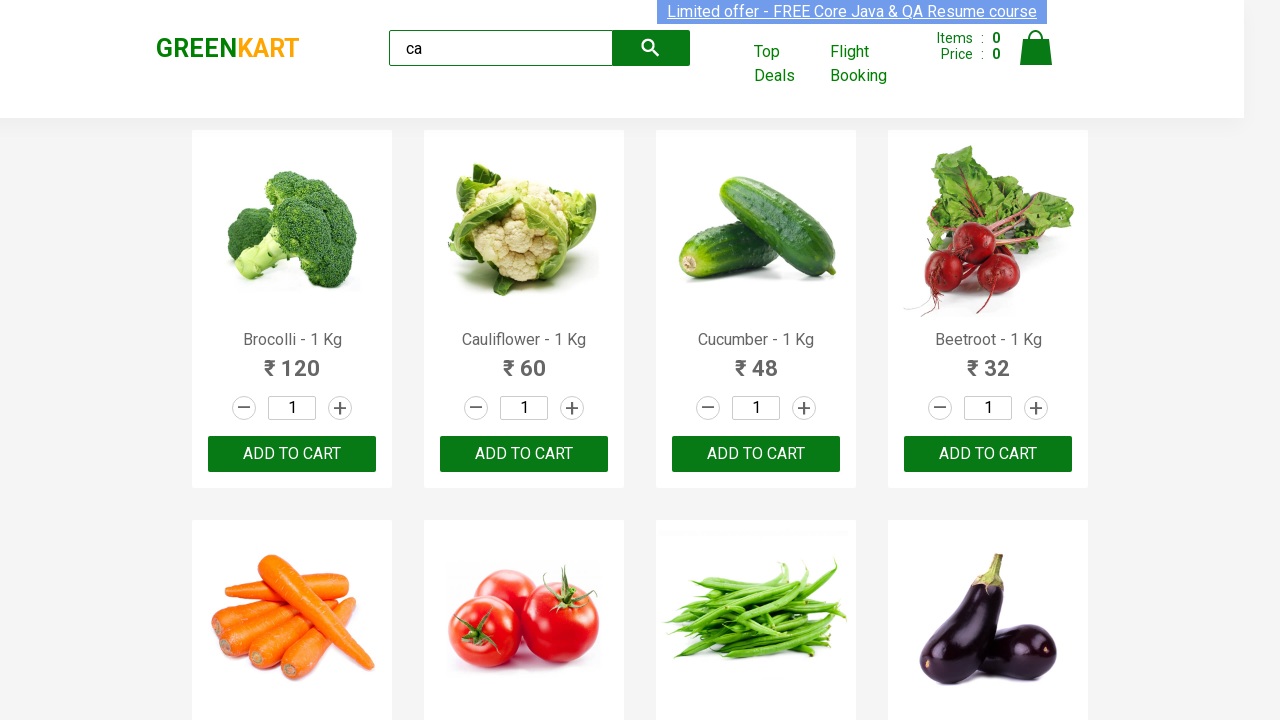

Waited for products to load
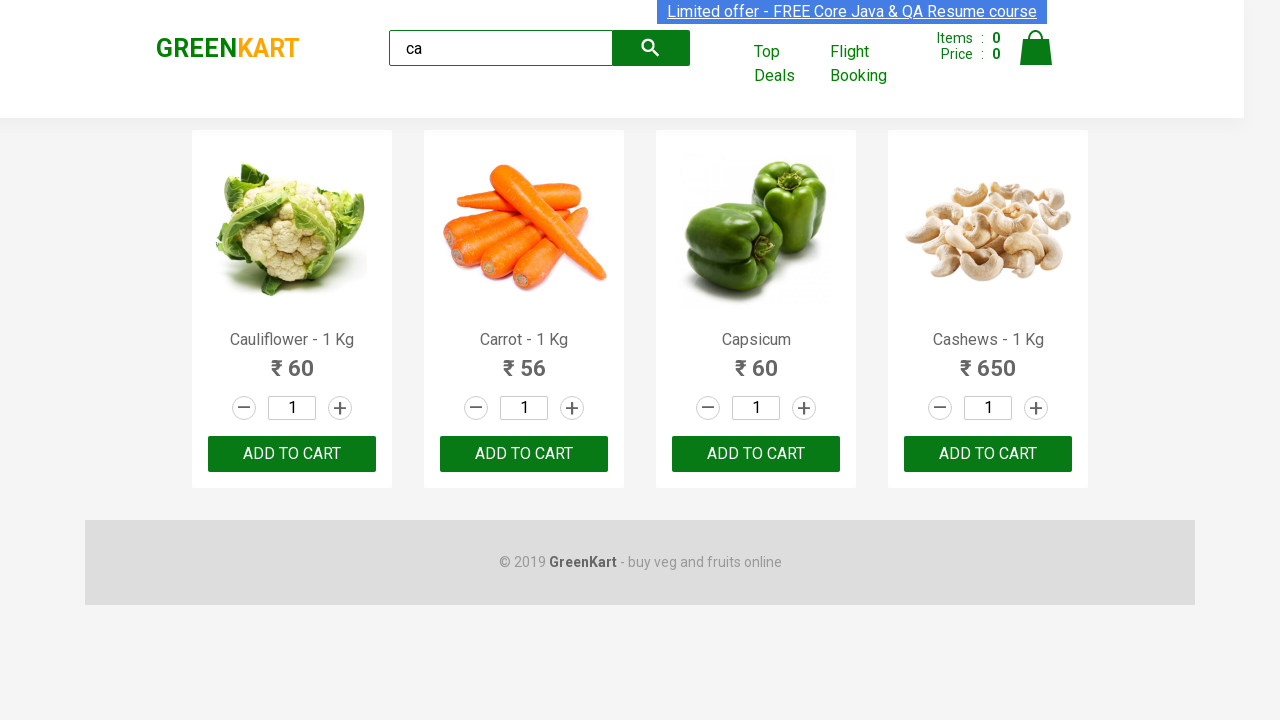

Filtered products appeared on page
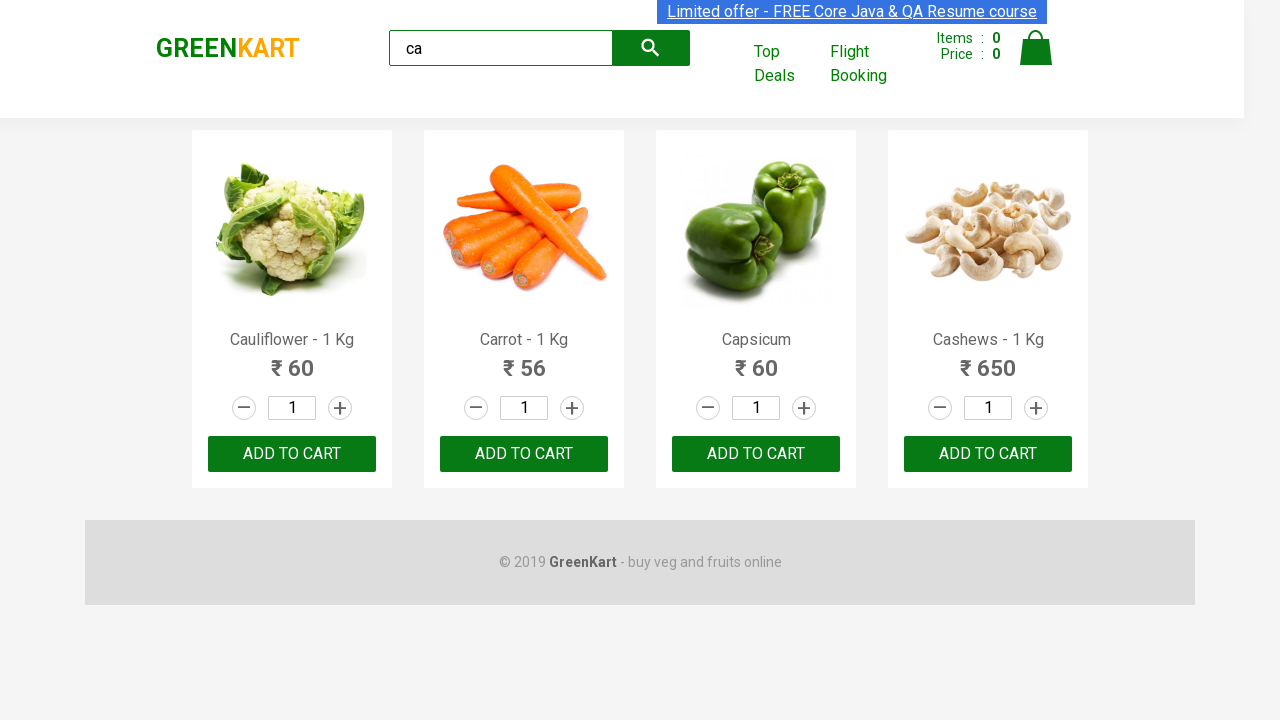

Clicked ADD TO CART on the third product at (756, 454) on .products .product >> nth=2 >> button:has-text("ADD TO CART")
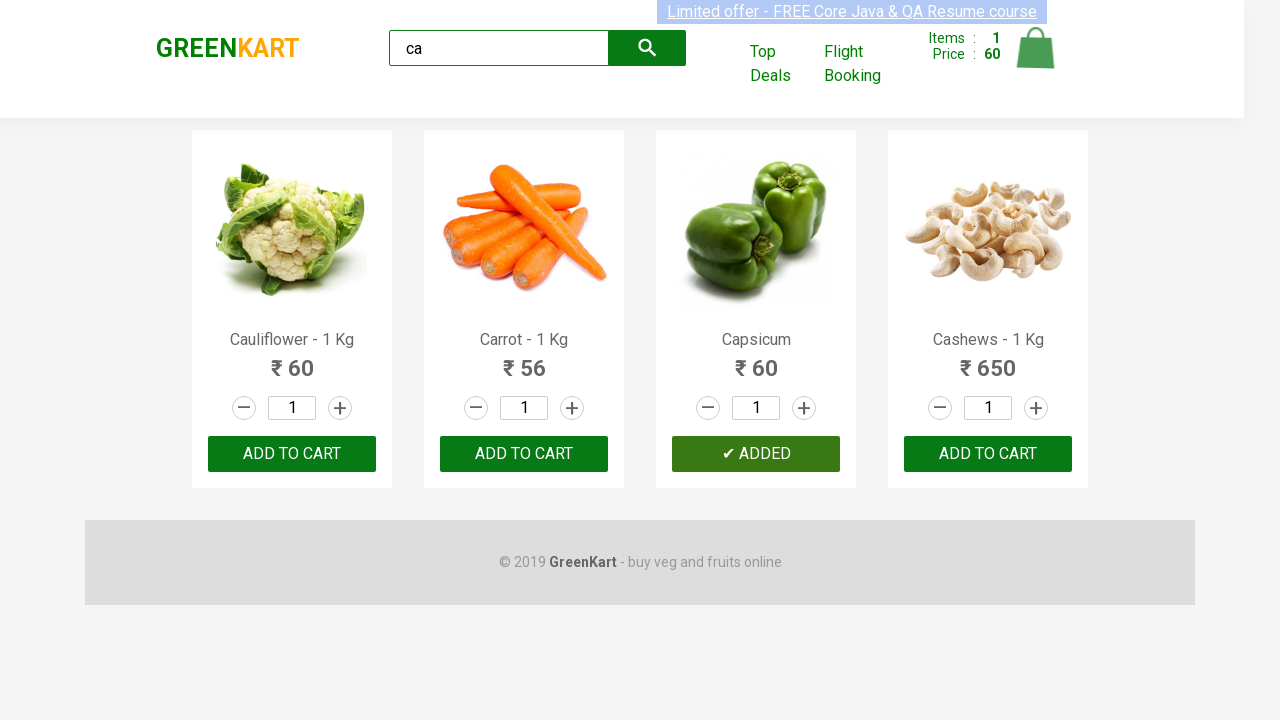

Clicked ADD TO CART for Cashews product at (988, 454) on .products .product >> nth=3 >> button
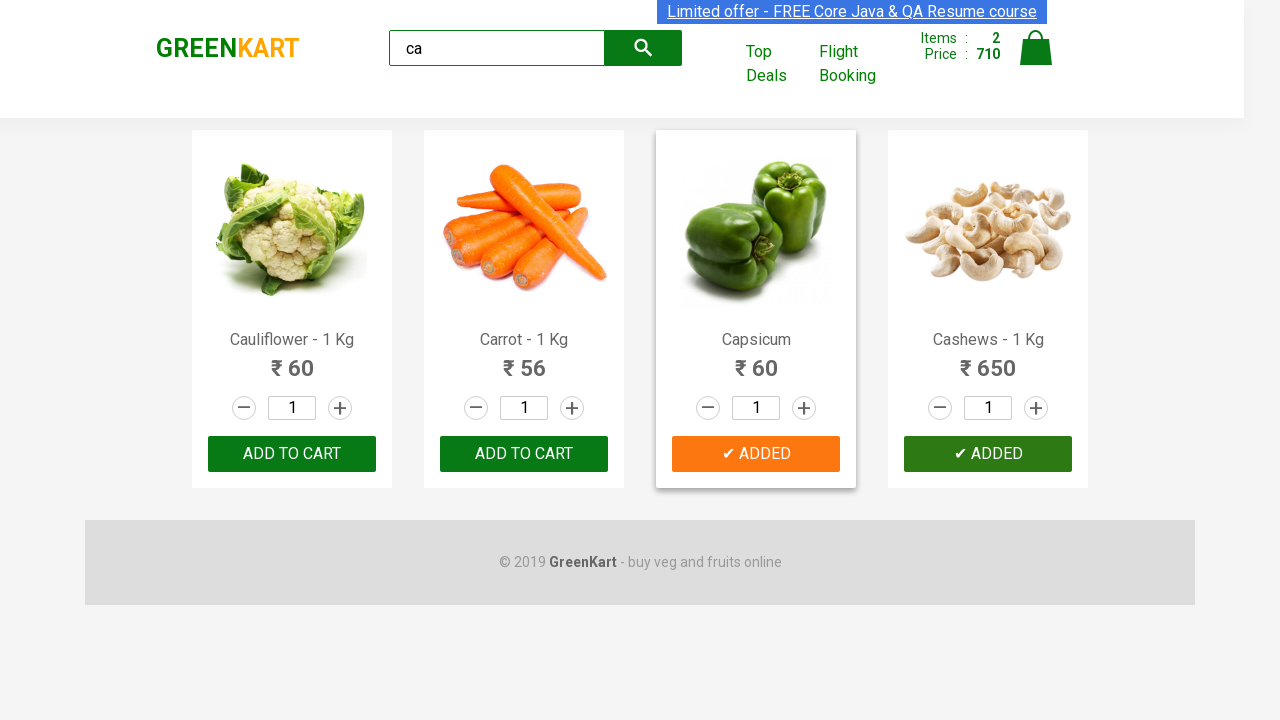

Clicked on cart icon to view shopping cart at (1036, 48) on .cart-icon > img
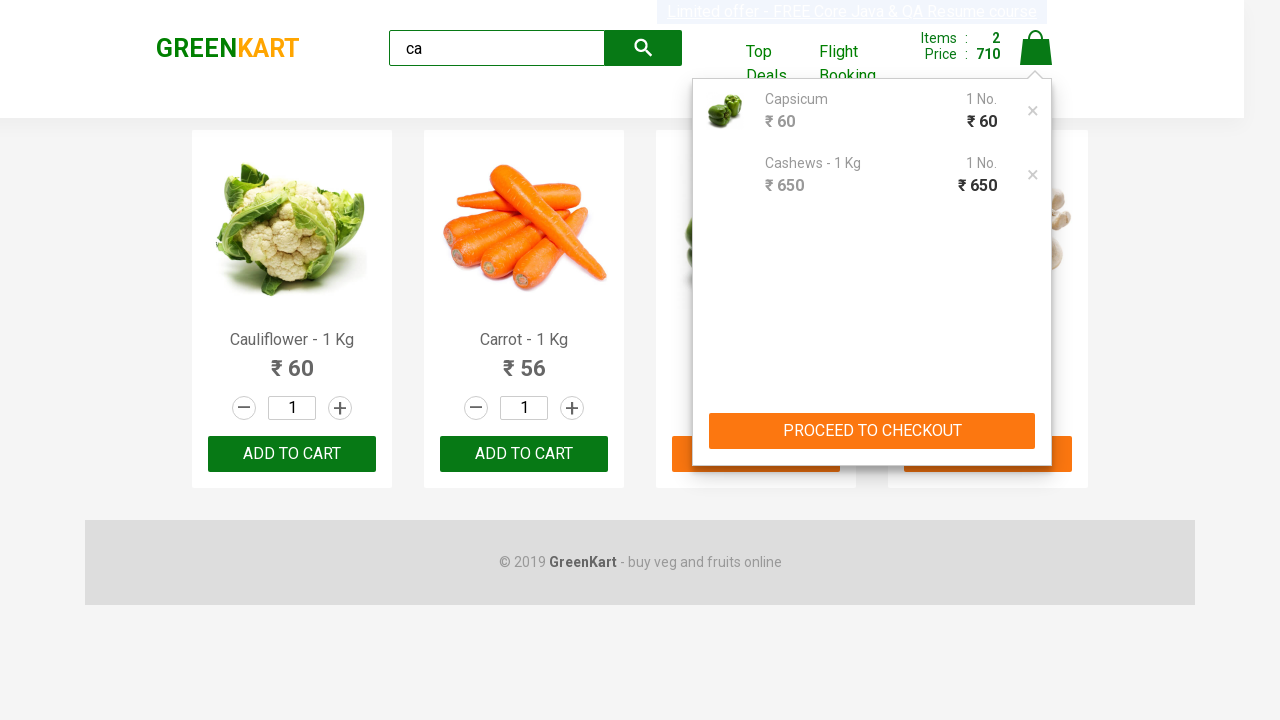

Clicked PROCEED TO CHECKOUT button at (872, 431) on text=PROCEED TO CHECKOUT
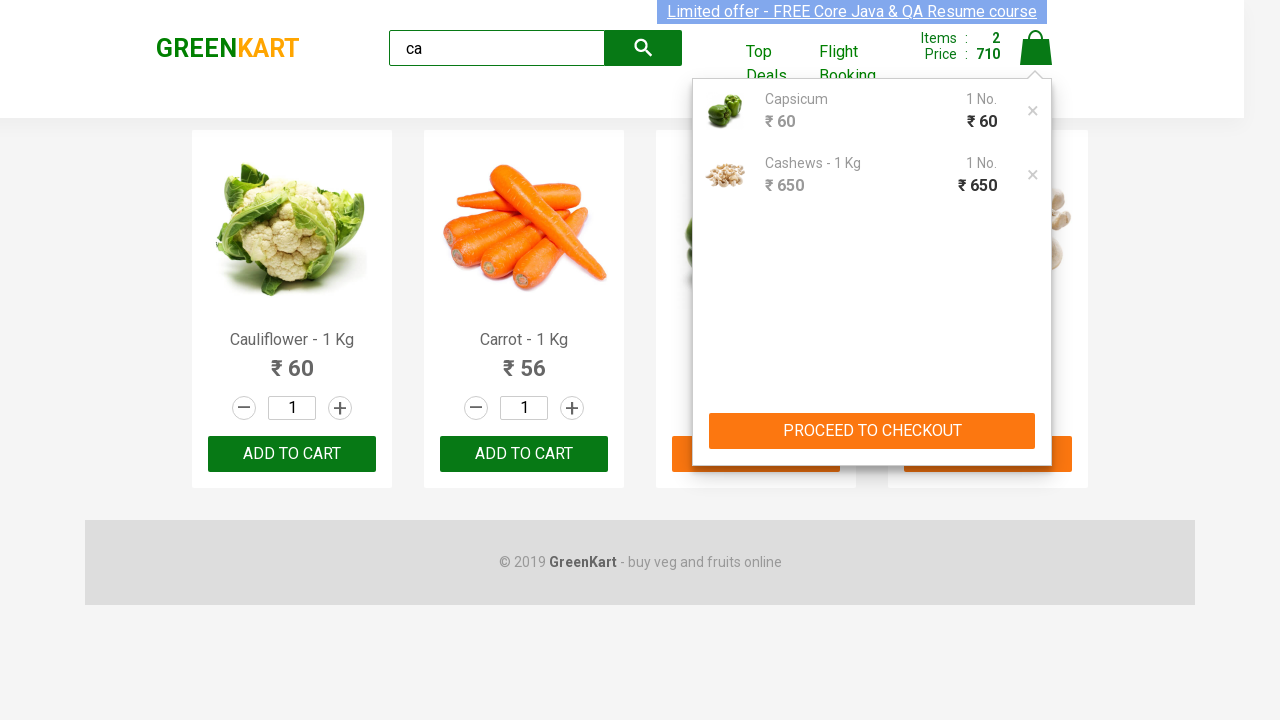

Clicked Place Order to complete the transaction at (1036, 491) on text=Place Order
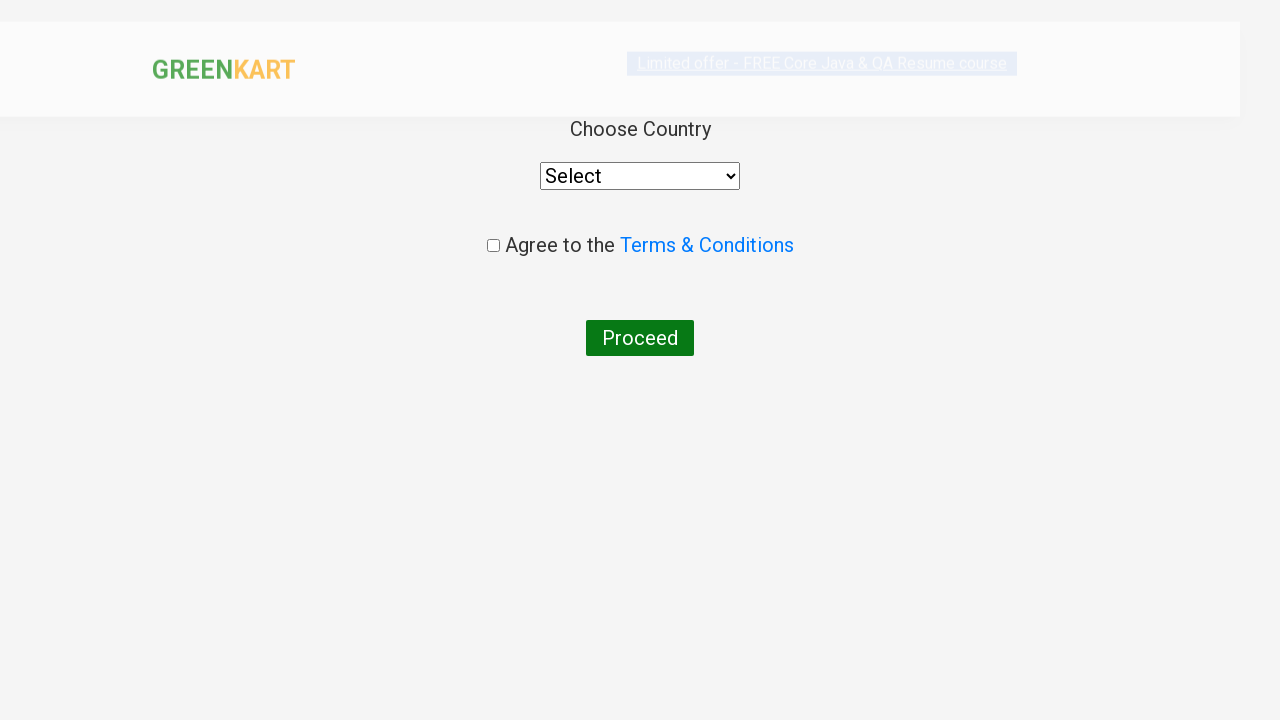

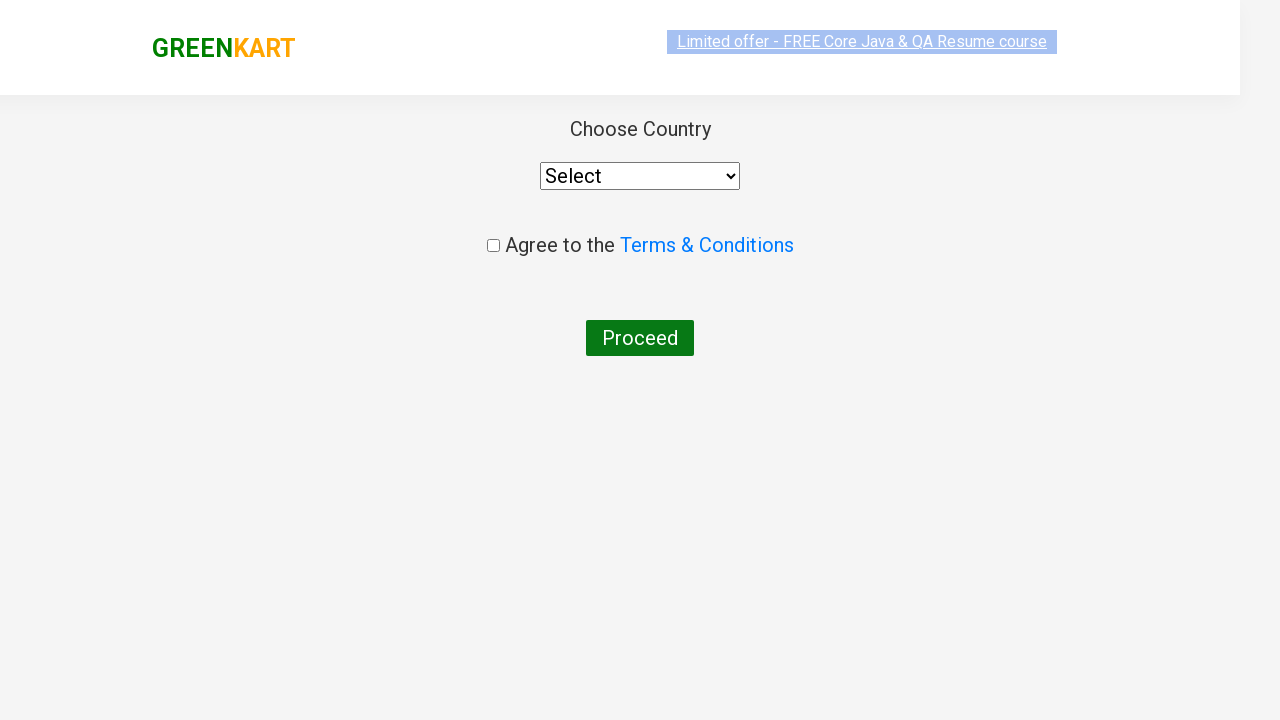